Tests interaction with shadow DOM elements on a books PWA by locating and filling an input field within a shadow root

Starting URL: https://books-pwakit.appspot.com/

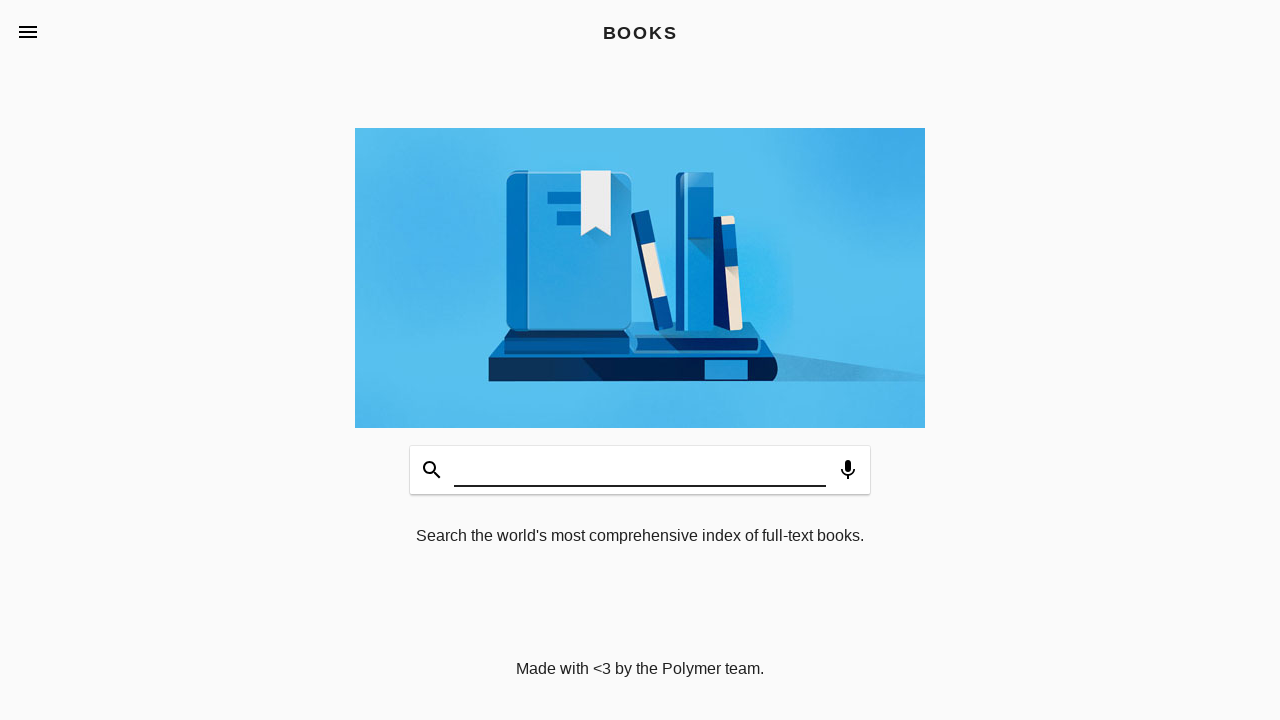

Waited for book-app component to load
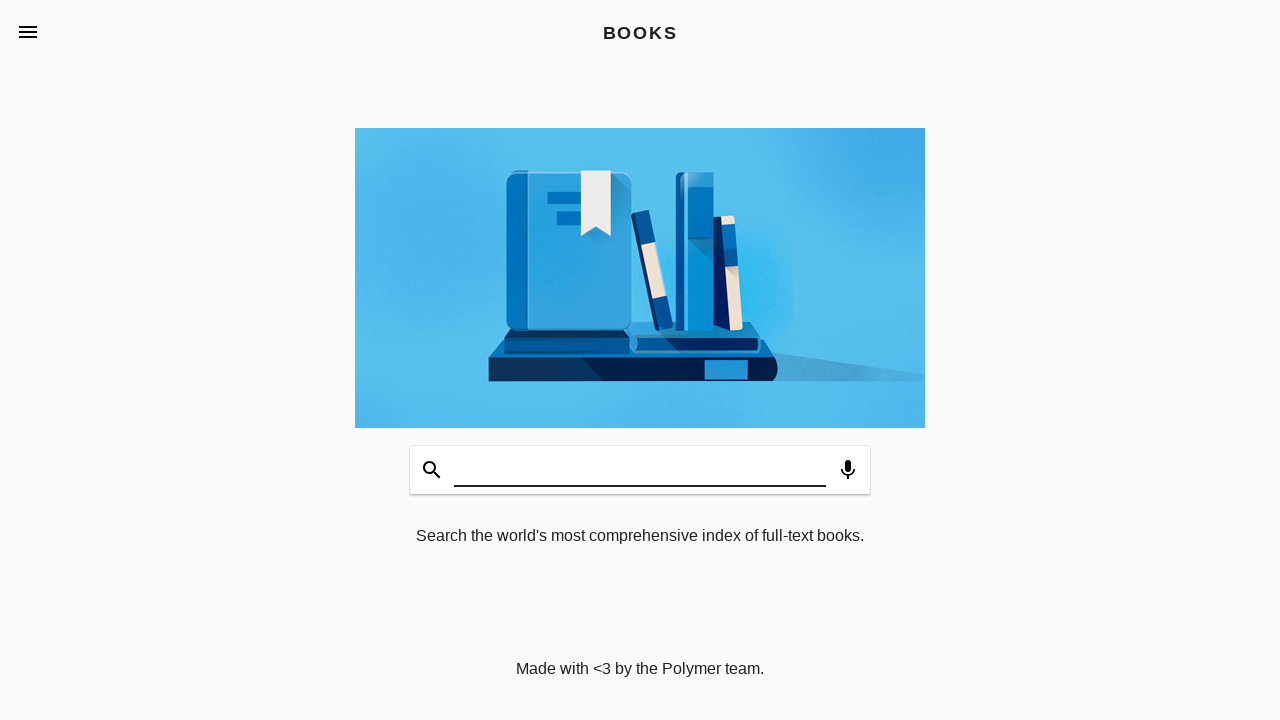

Filled shadow DOM input field with 'sameer' and triggered input event
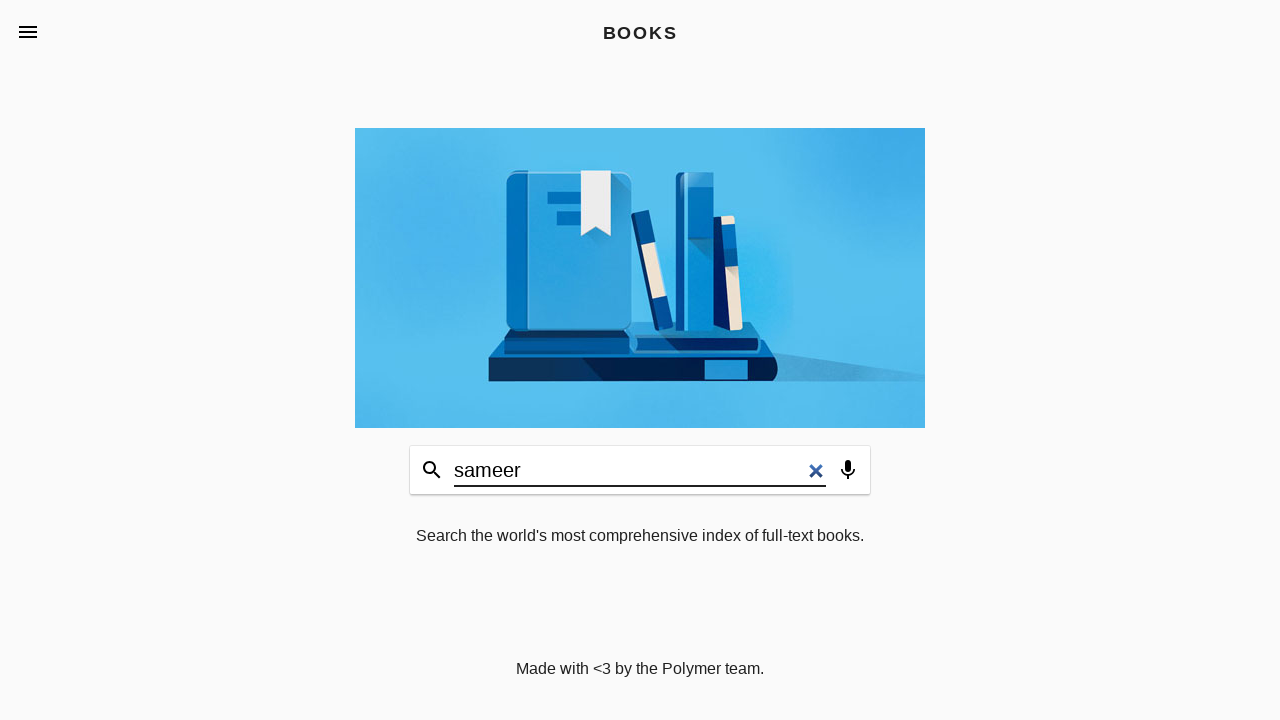

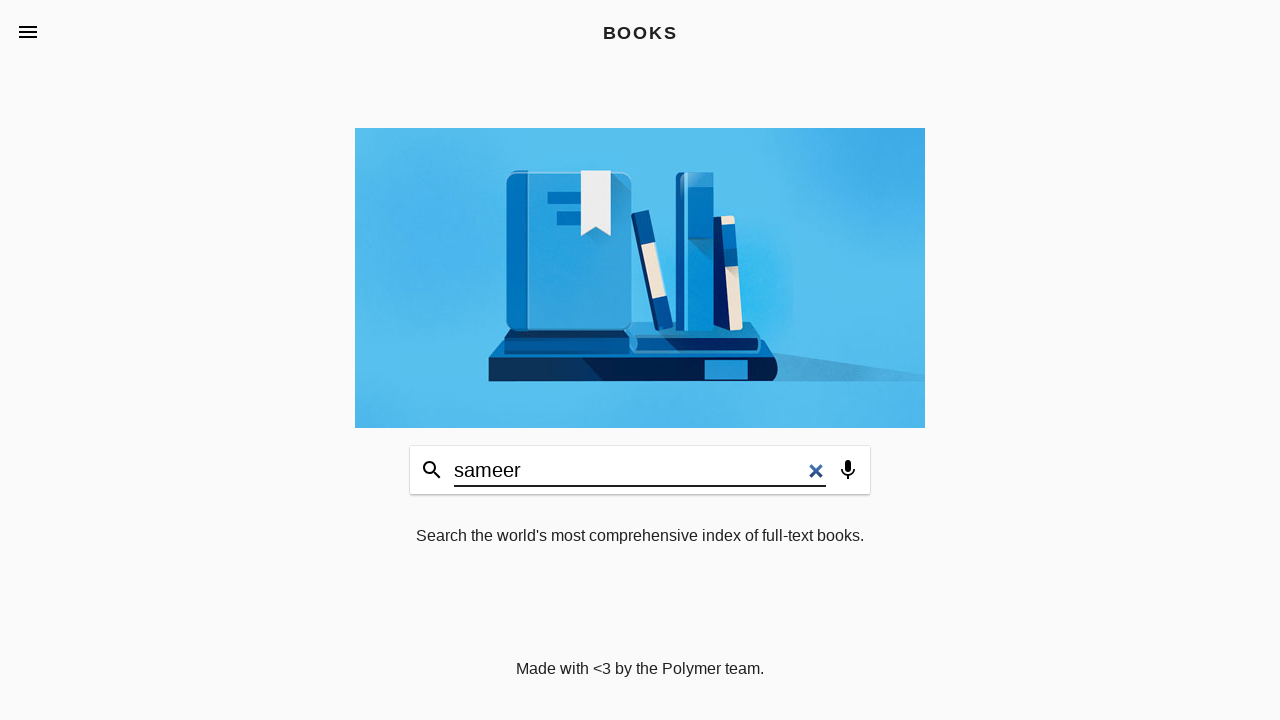